Retrieves and verifies the text content of the h1 heading element

Starting URL: https://www.selenium.dev/selenium/web/inputs.html

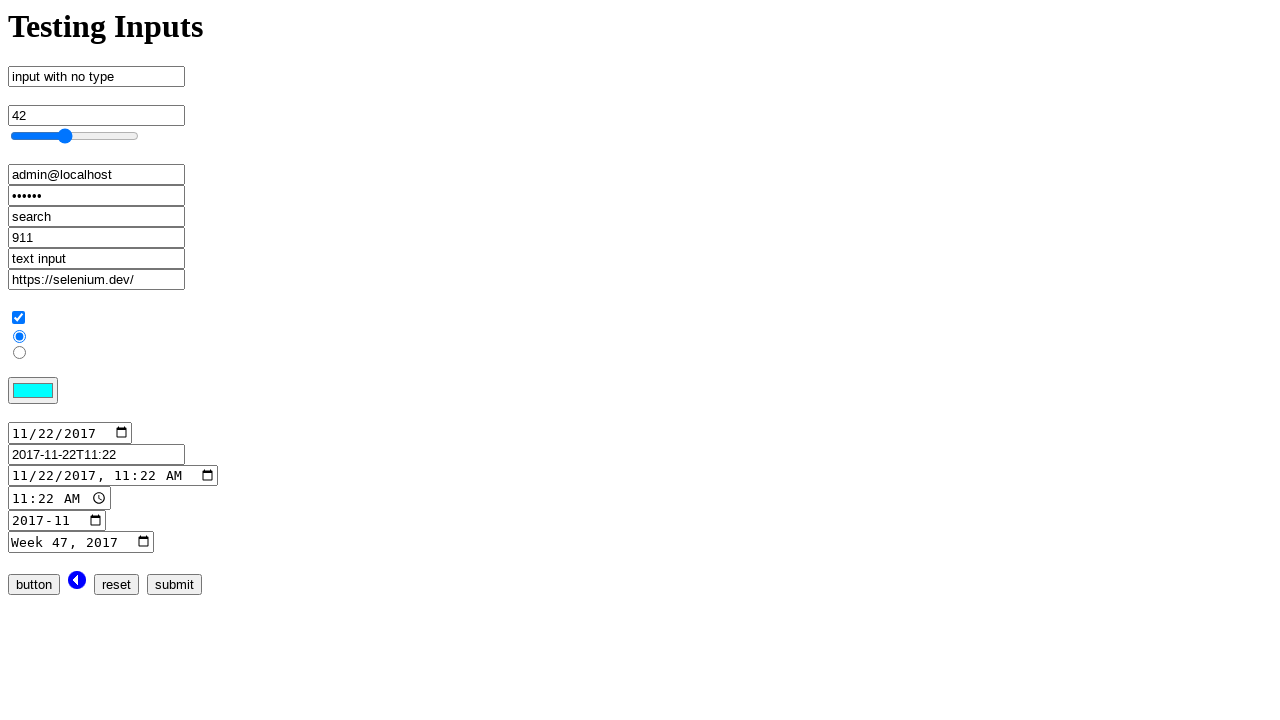

Navigated to https://www.selenium.dev/selenium/web/inputs.html
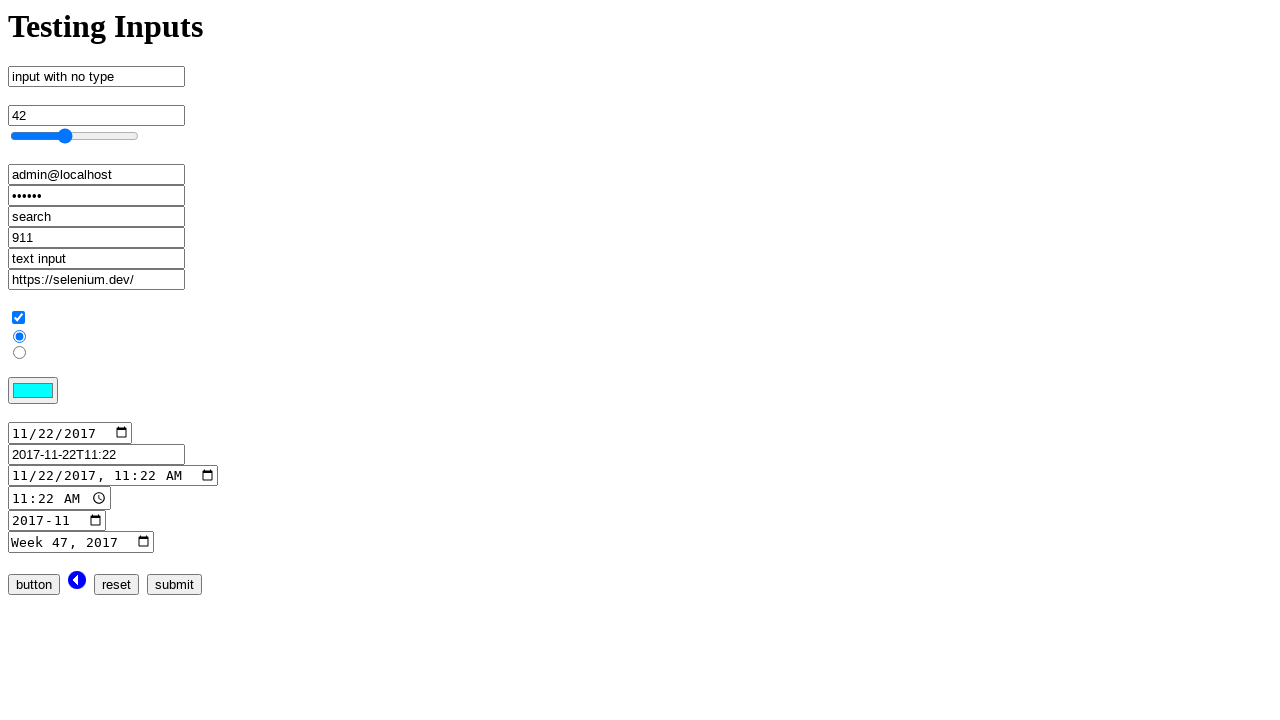

Located h1 element
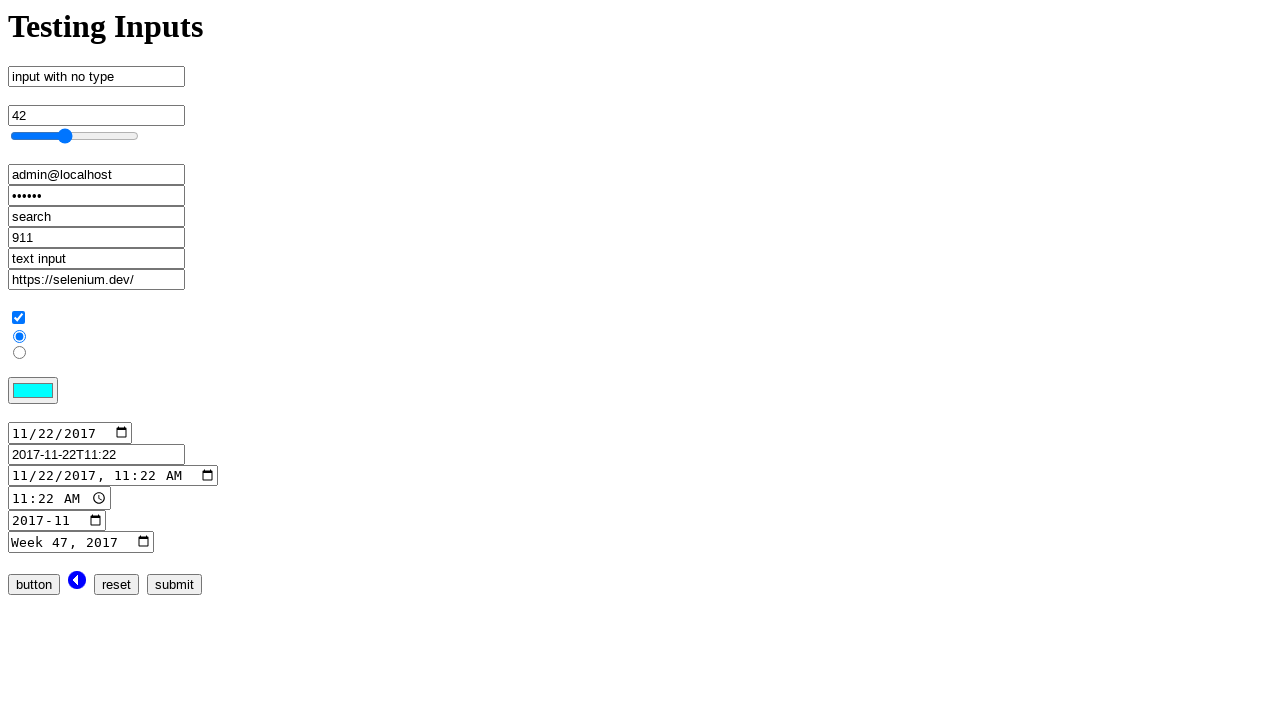

Retrieved text content from h1 element: 'Testing Inputs'
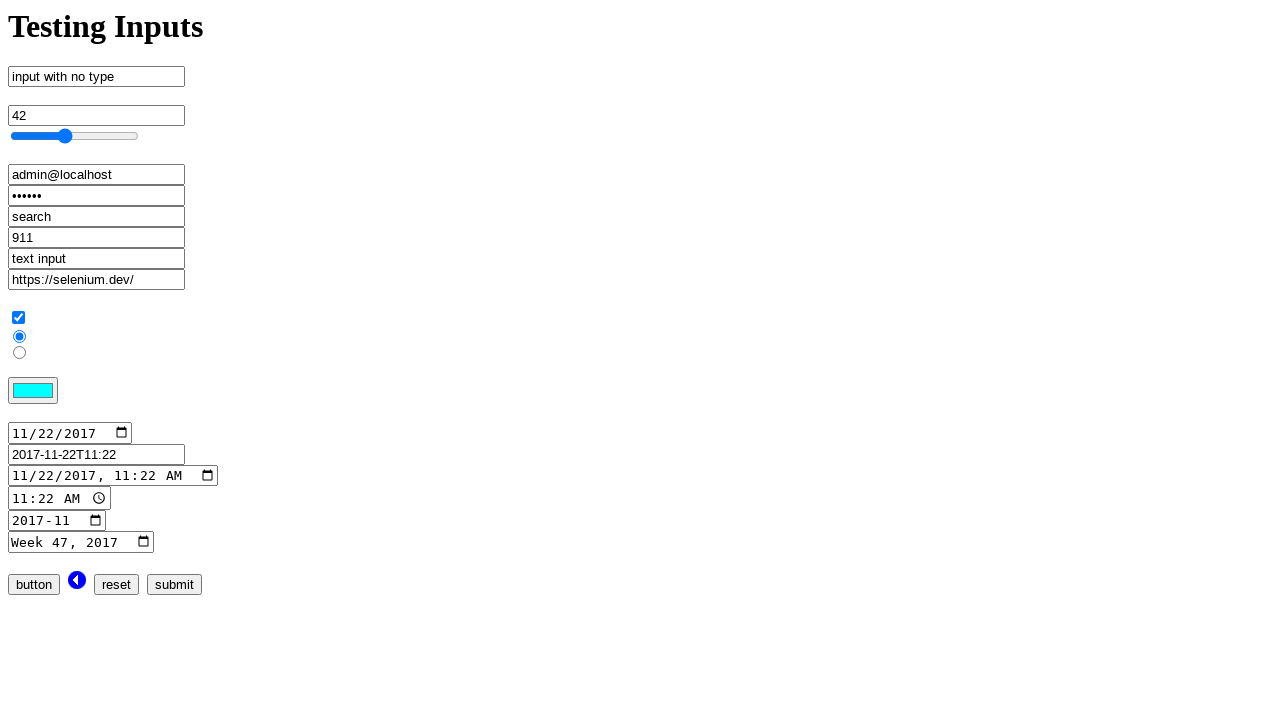

Printed element text content: 'Testing Inputs'
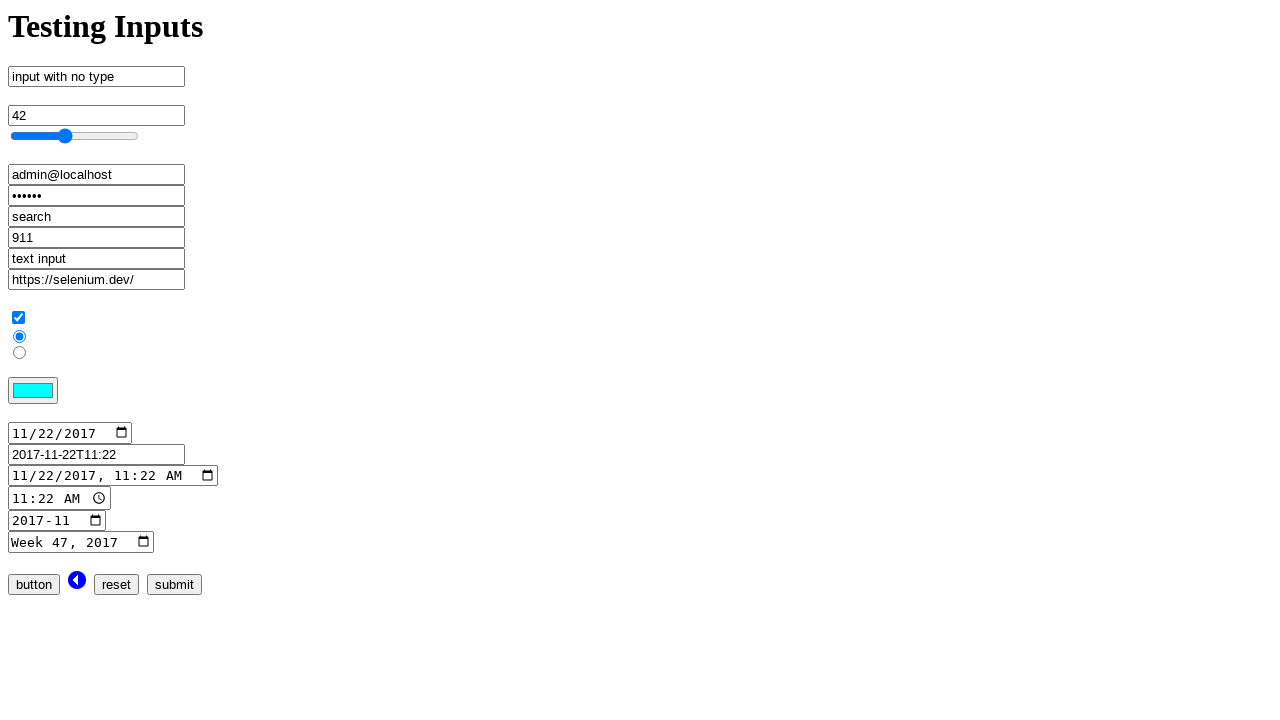

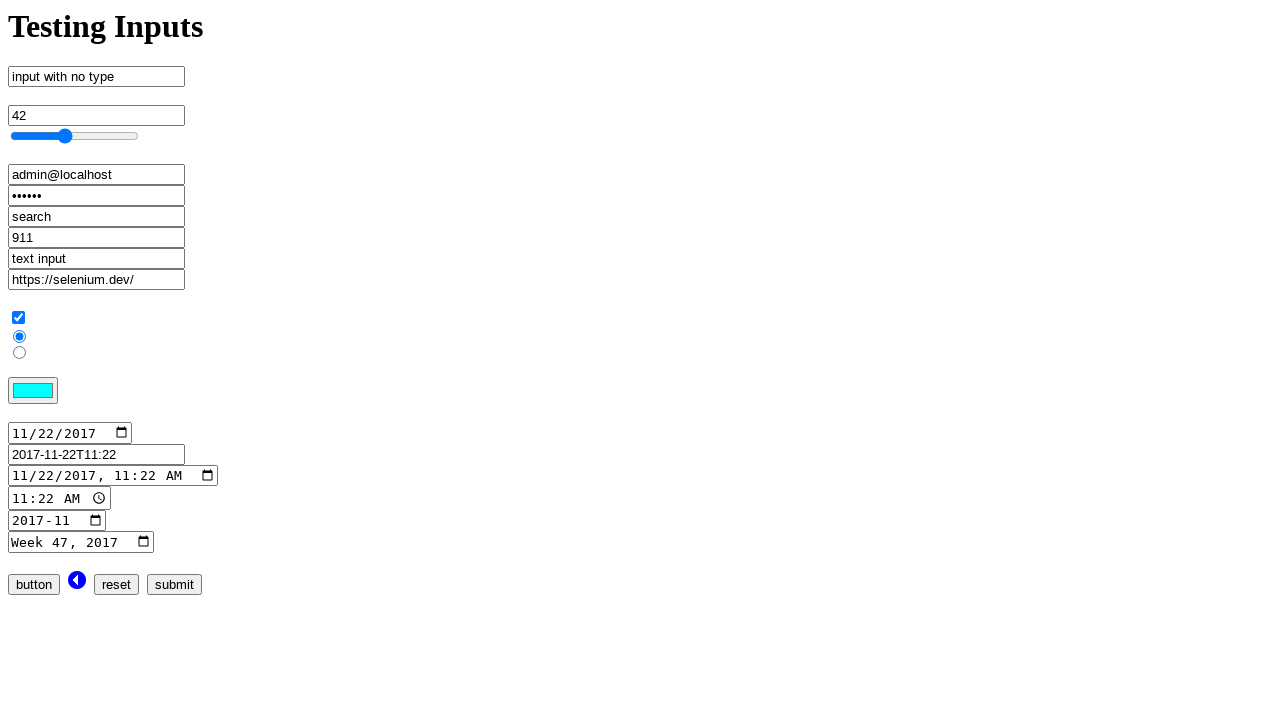